Tests navigation by hovering over a menu item and clicking a submenu link, then verifies the correct page loads

Starting URL: https://omayo.blogspot.com/

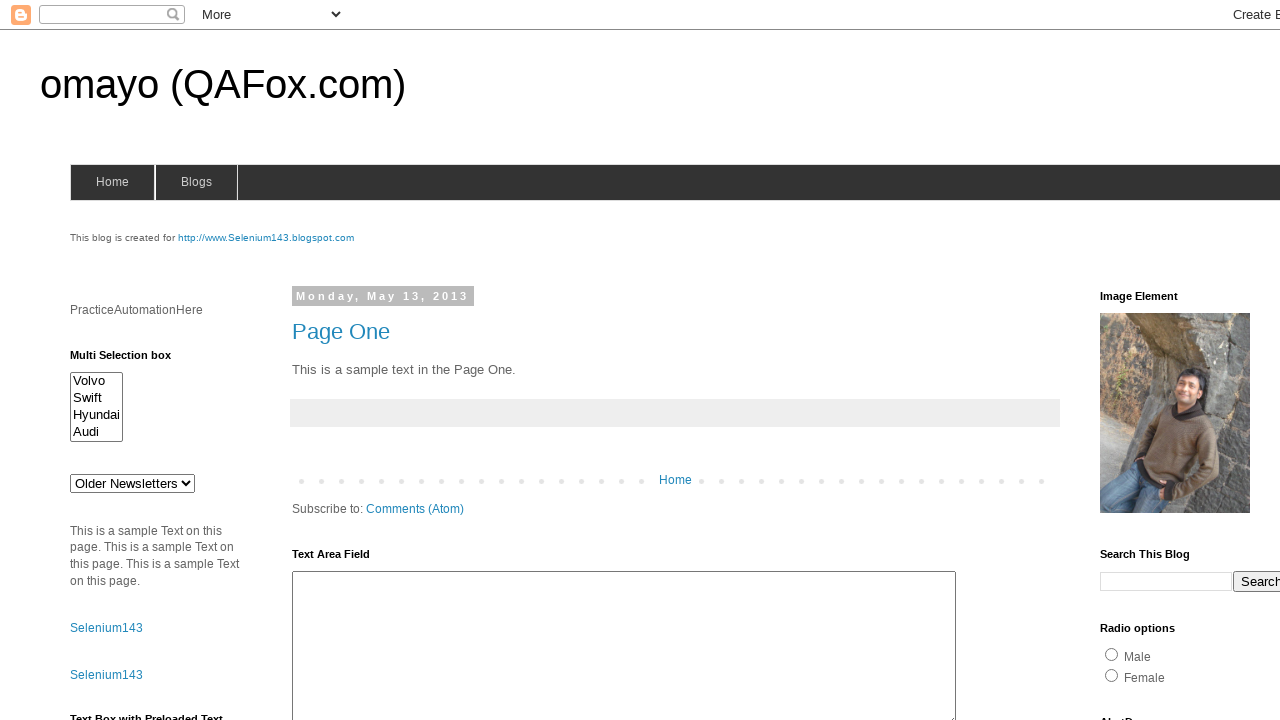

Hovered over the blogs menu item at (196, 182) on xpath=//div[@id='cssmenu']//span[@id='blogsmenu']
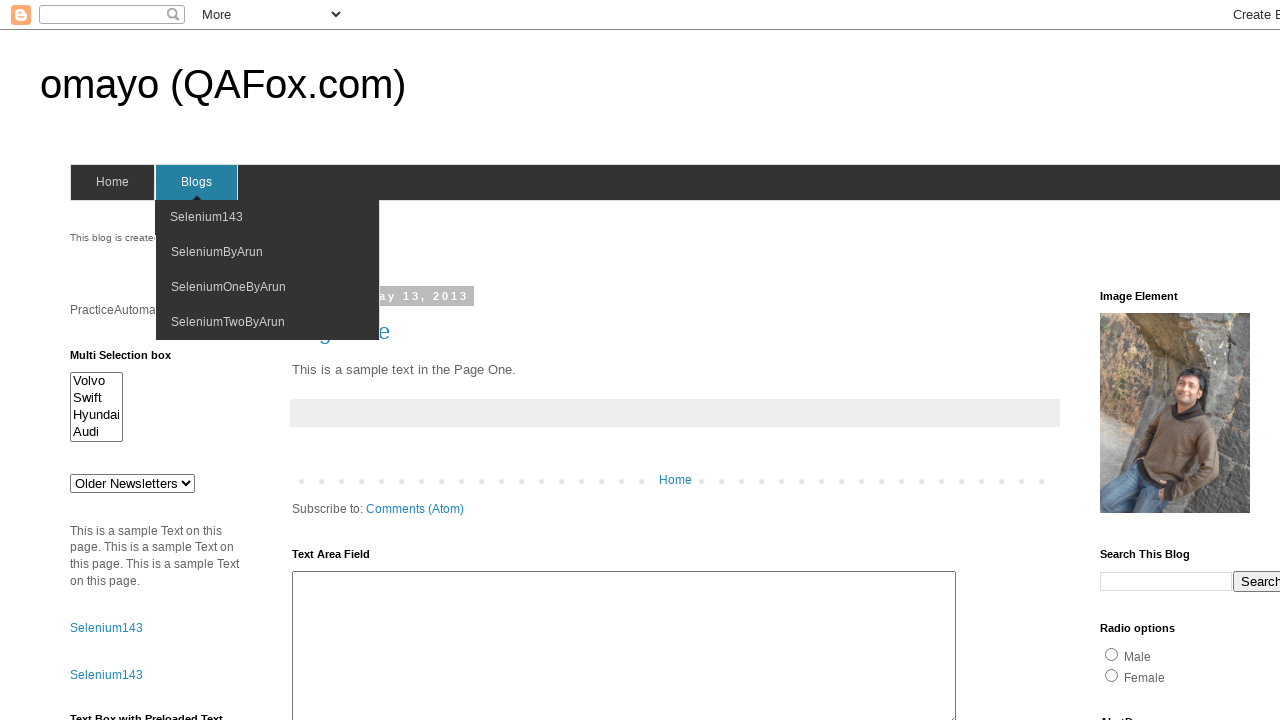

Clicked on SeleniumByArun submenu link at (217, 252) on xpath=//div[@id='cssmenu']//span[text()='SeleniumByArun']
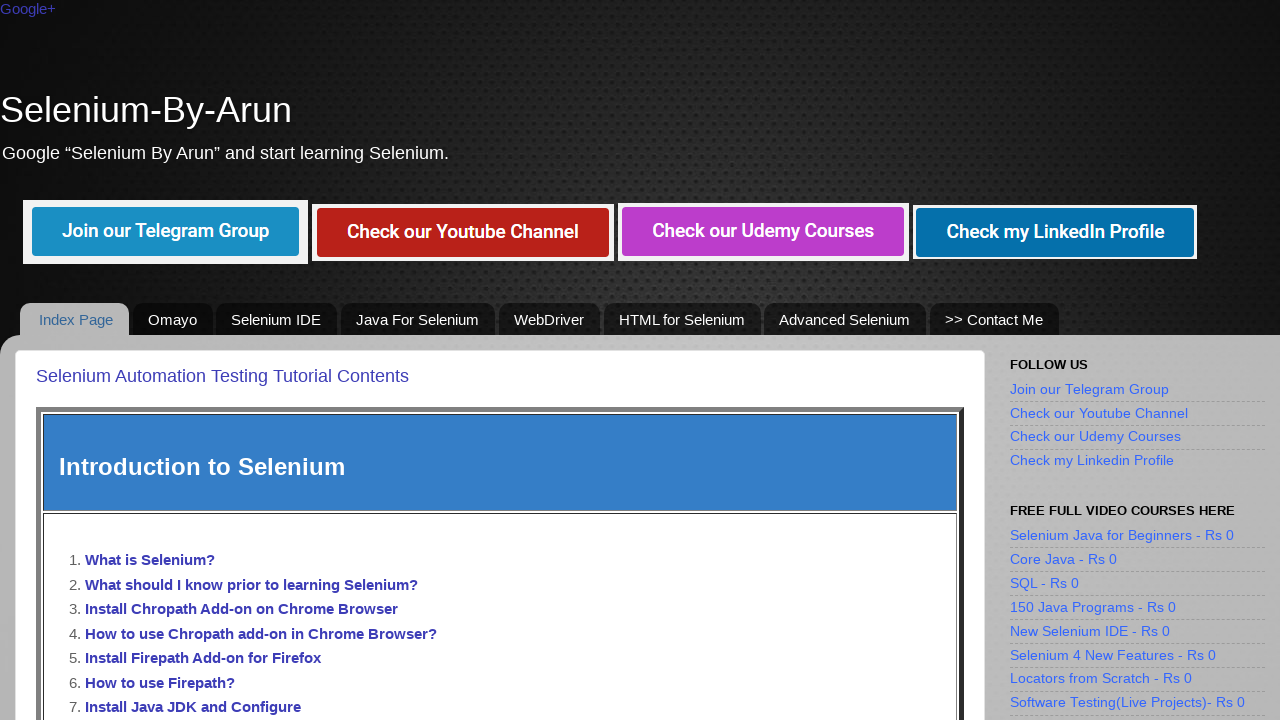

Verified navigation to SeleniumByArun blog page
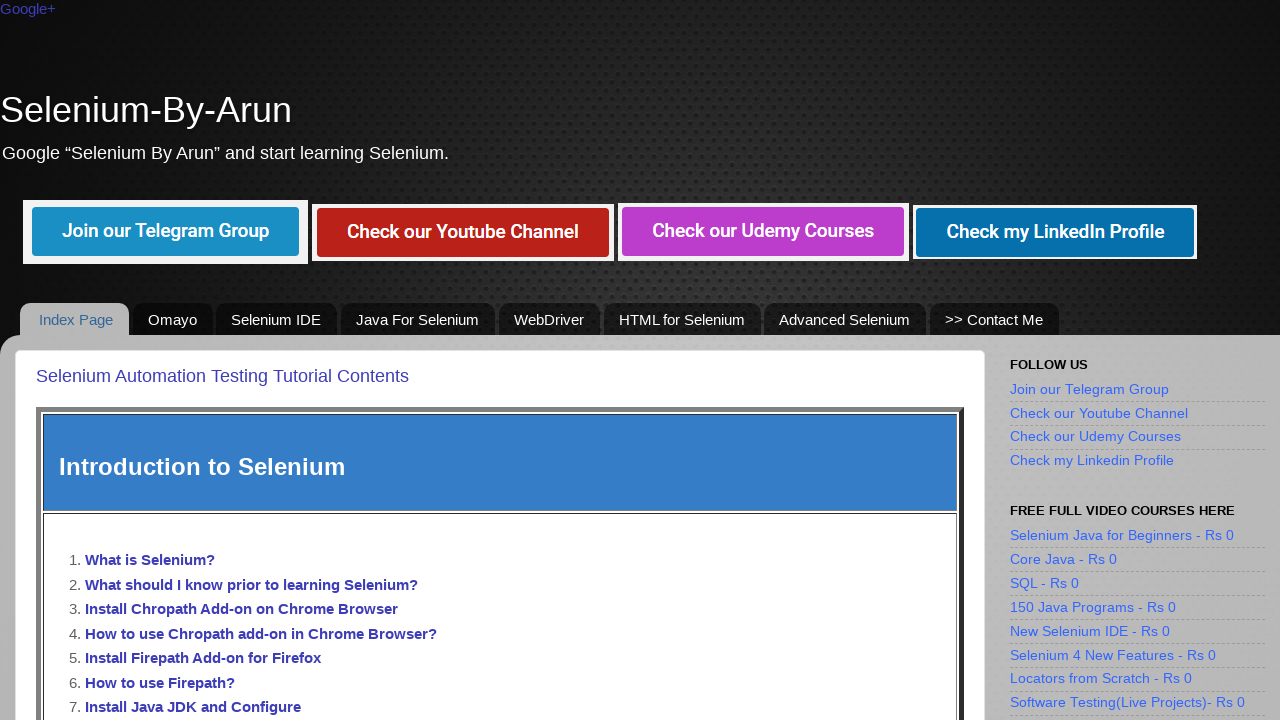

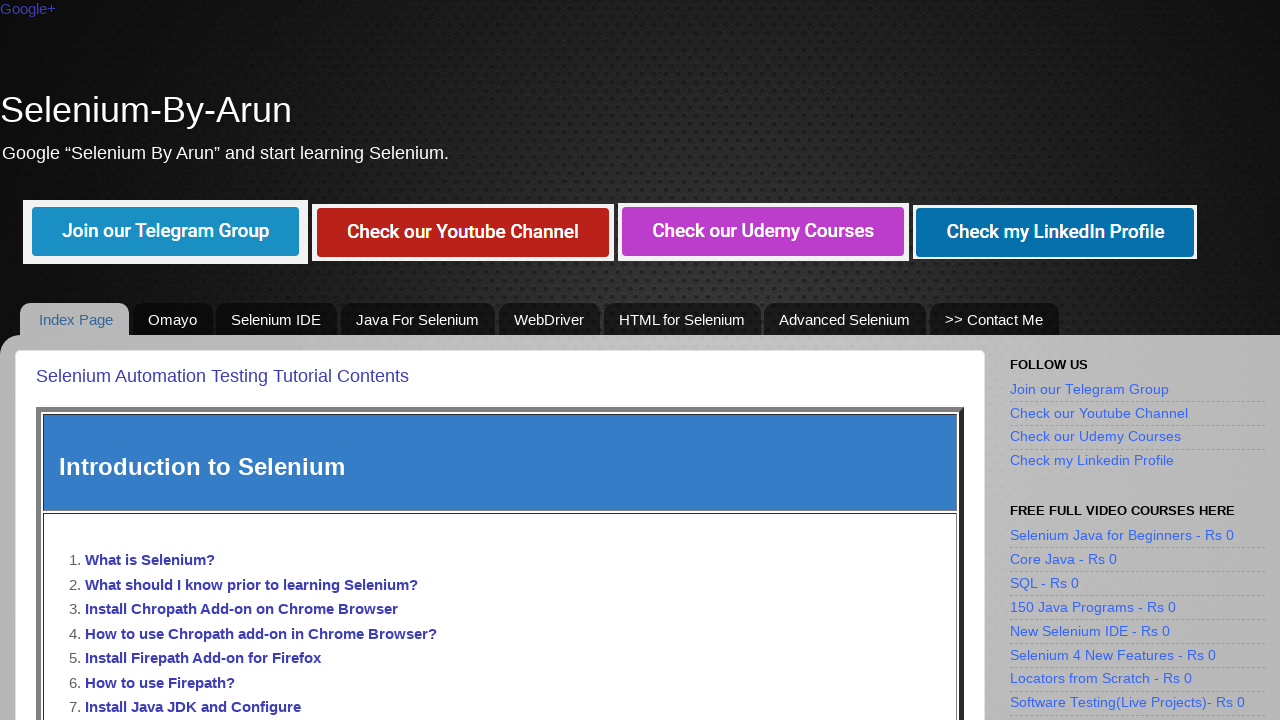